Tests date input manipulation on 12306 railway booking site by modifying readonly attribute and setting a custom date value

Starting URL: https://www.12306.cn/index/

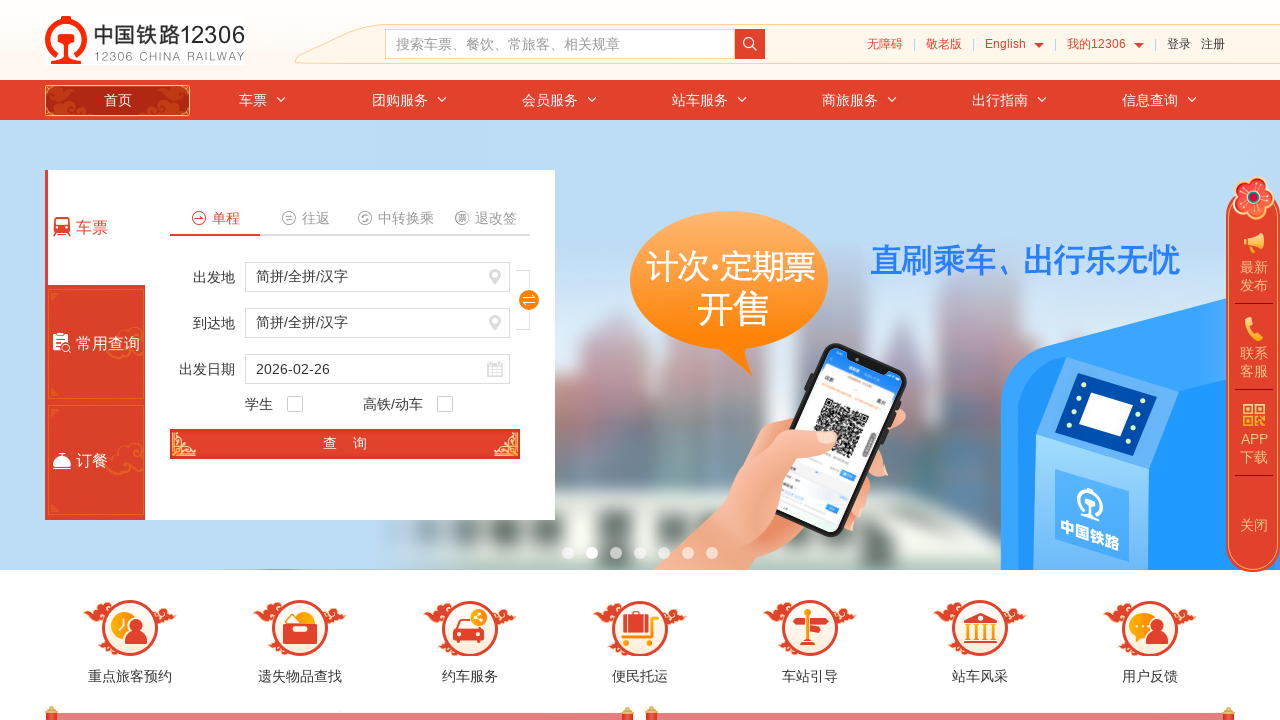

Modified train_date input field: removed readonly attribute and set value to 2024-03-15
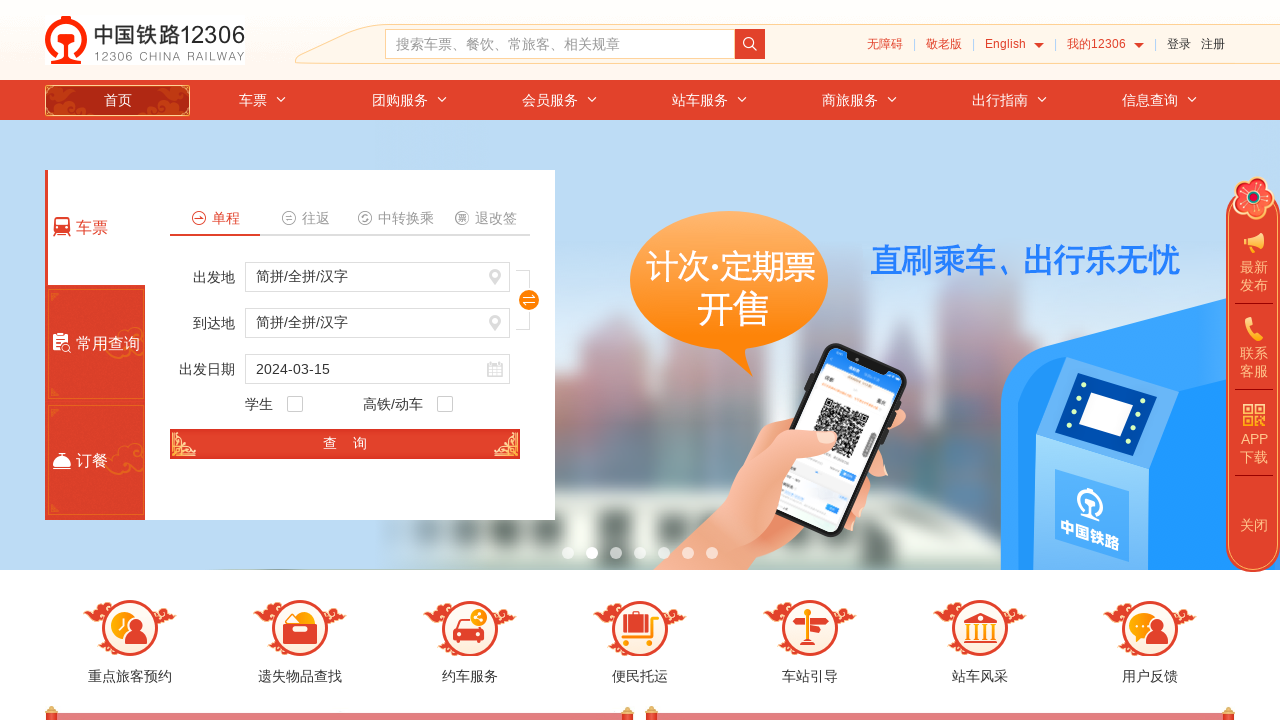

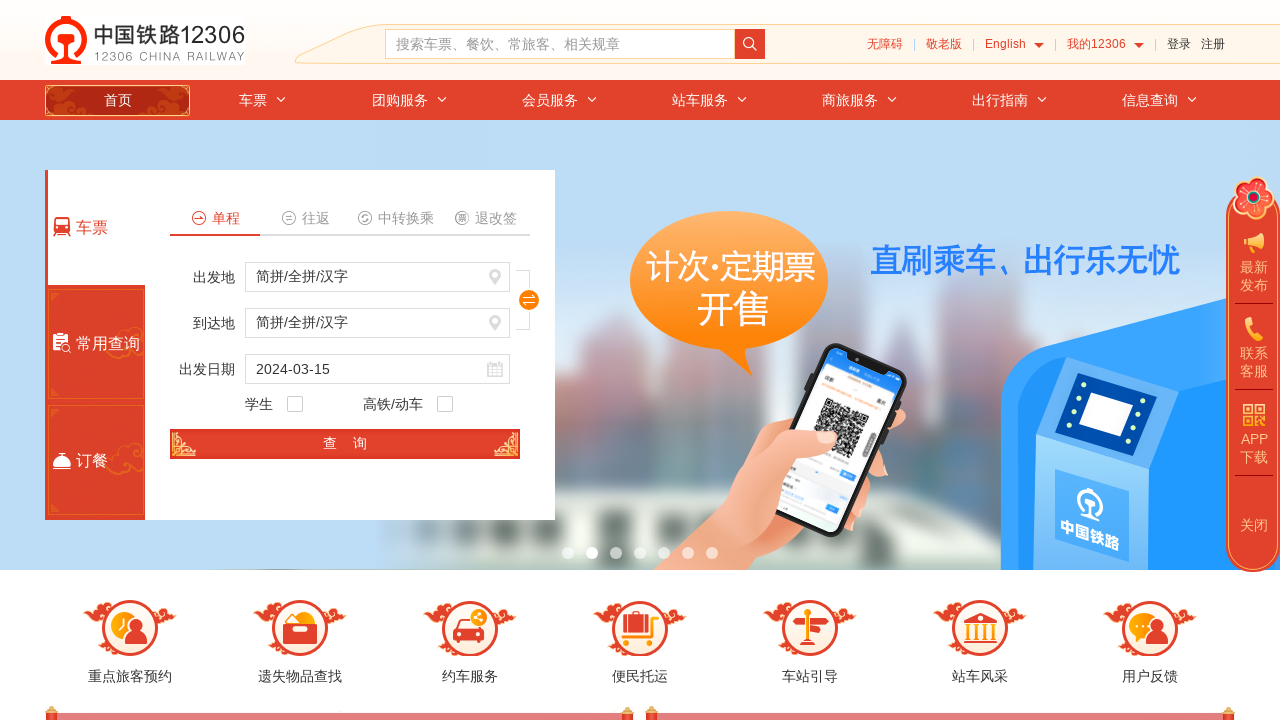